Tests that browser back button works correctly with filters

Starting URL: https://demo.playwright.dev/todomvc

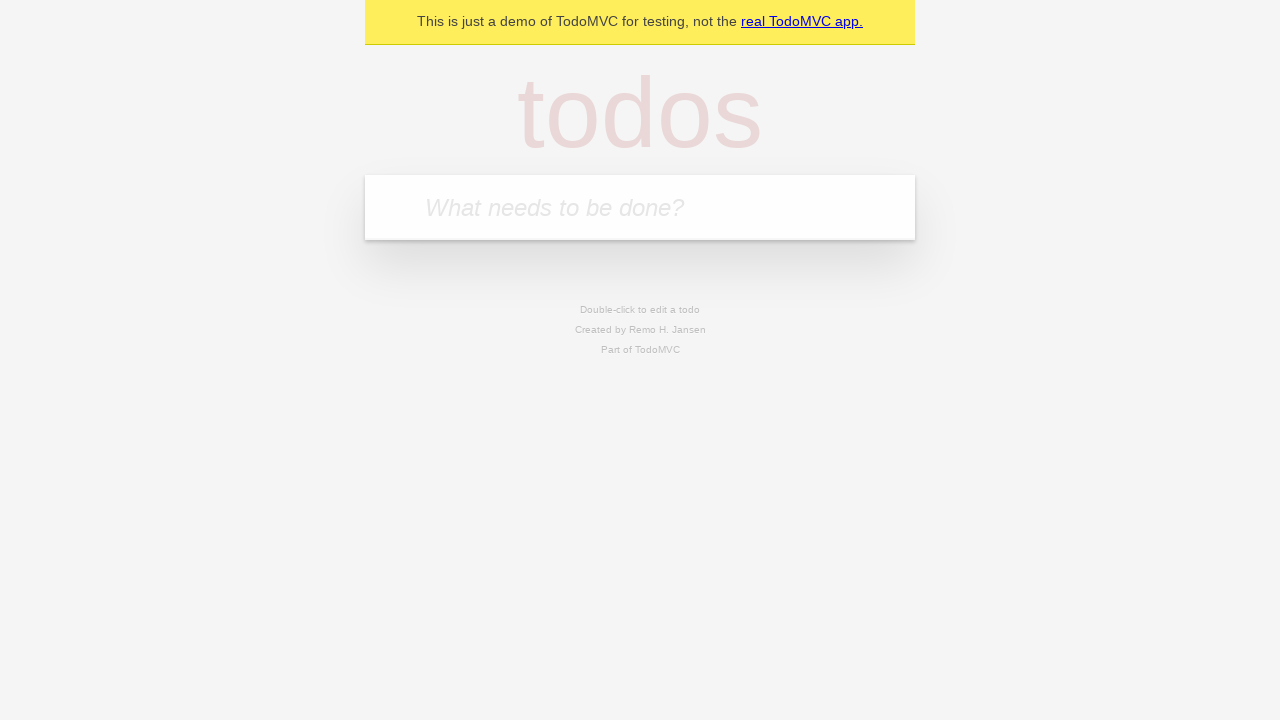

Filled todo input with 'buy some cheese' on internal:attr=[placeholder="What needs to be done?"i]
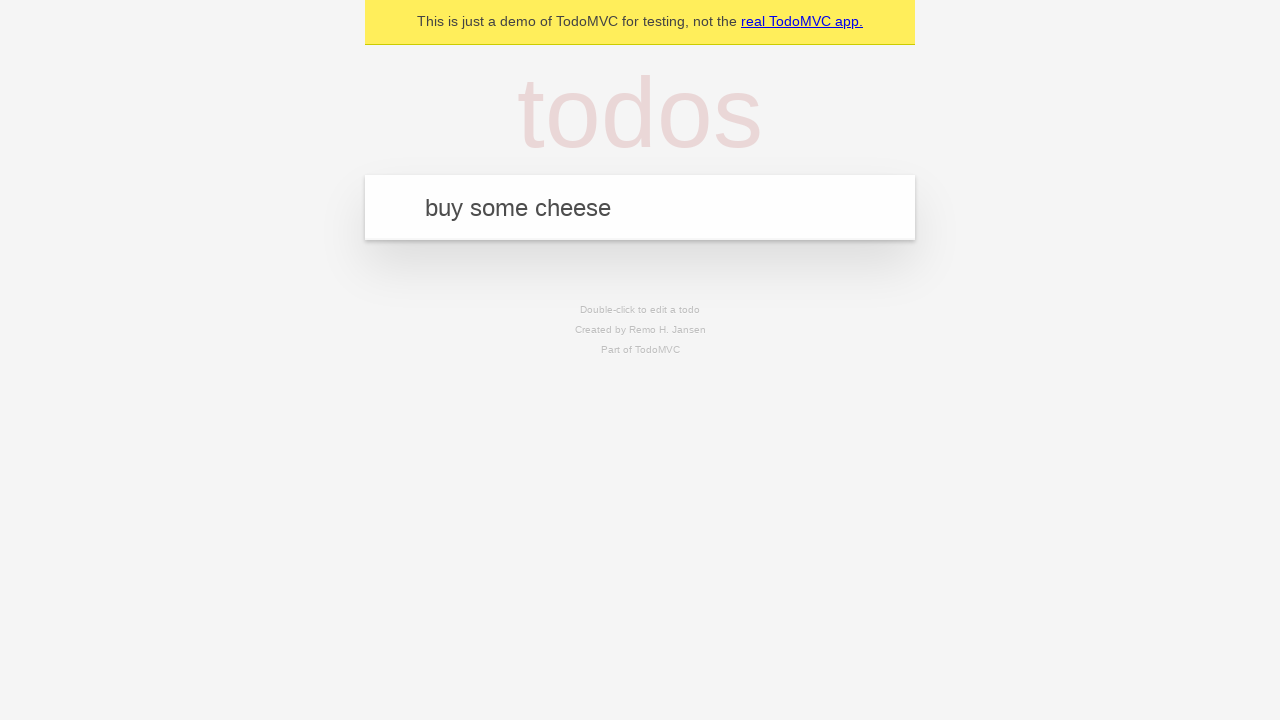

Pressed Enter to create todo 'buy some cheese' on internal:attr=[placeholder="What needs to be done?"i]
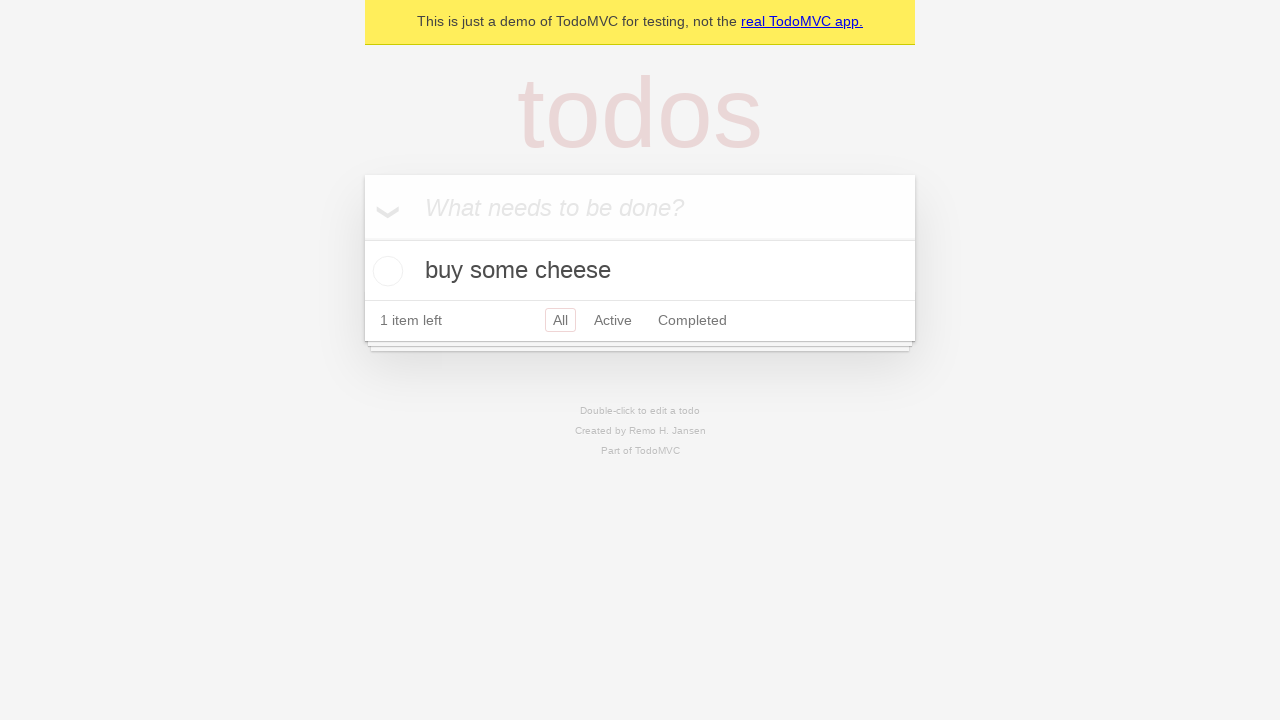

Filled todo input with 'feed the cat' on internal:attr=[placeholder="What needs to be done?"i]
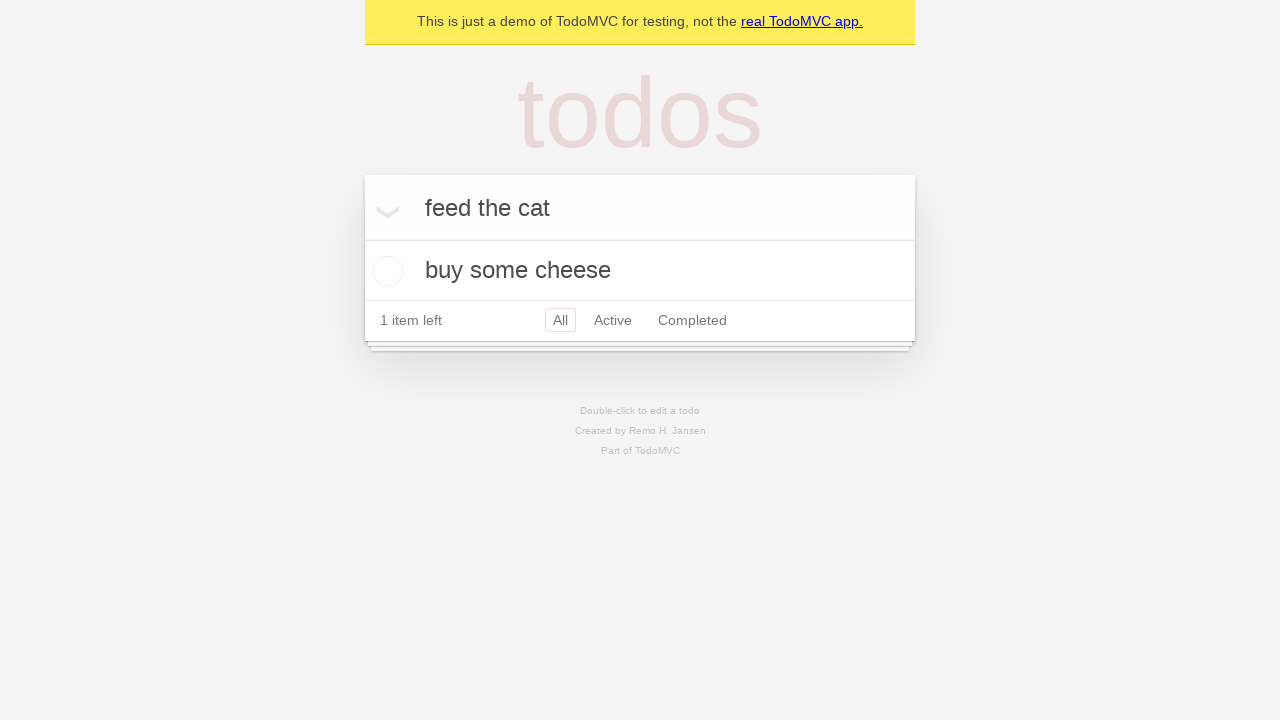

Pressed Enter to create todo 'feed the cat' on internal:attr=[placeholder="What needs to be done?"i]
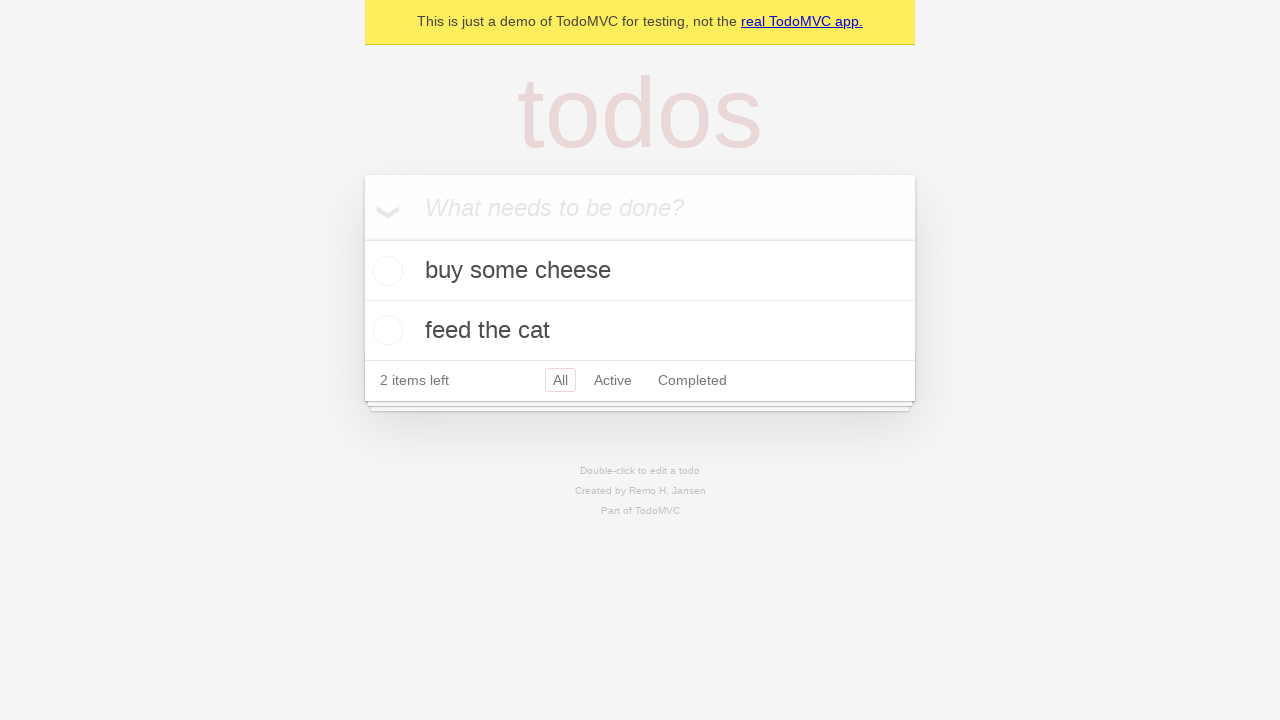

Filled todo input with 'book a doctors appointment' on internal:attr=[placeholder="What needs to be done?"i]
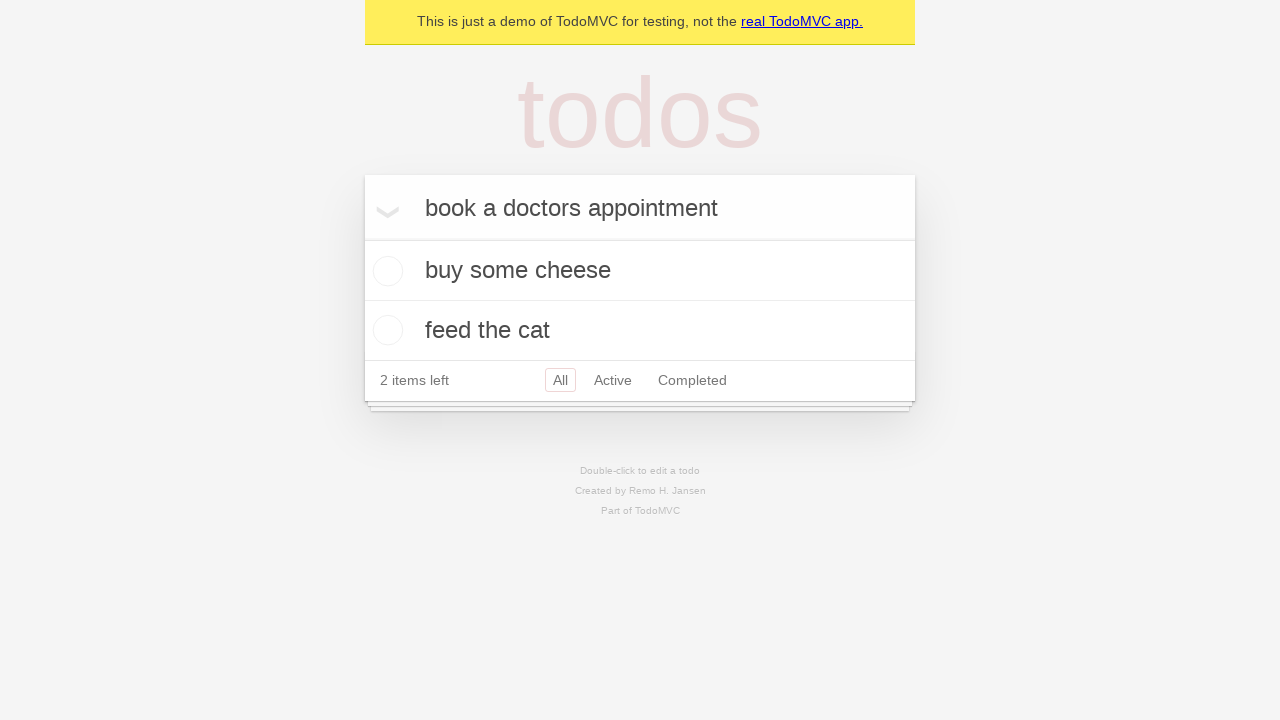

Pressed Enter to create todo 'book a doctors appointment' on internal:attr=[placeholder="What needs to be done?"i]
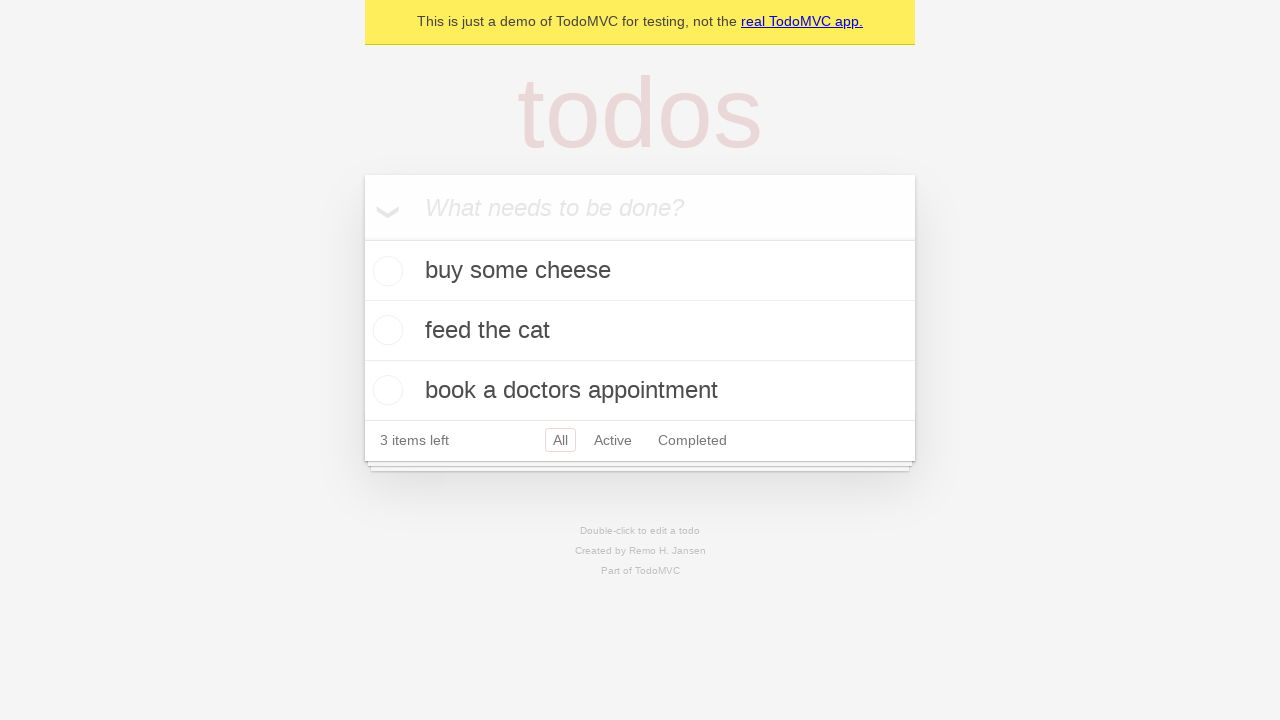

Waited for all 3 todo items to load
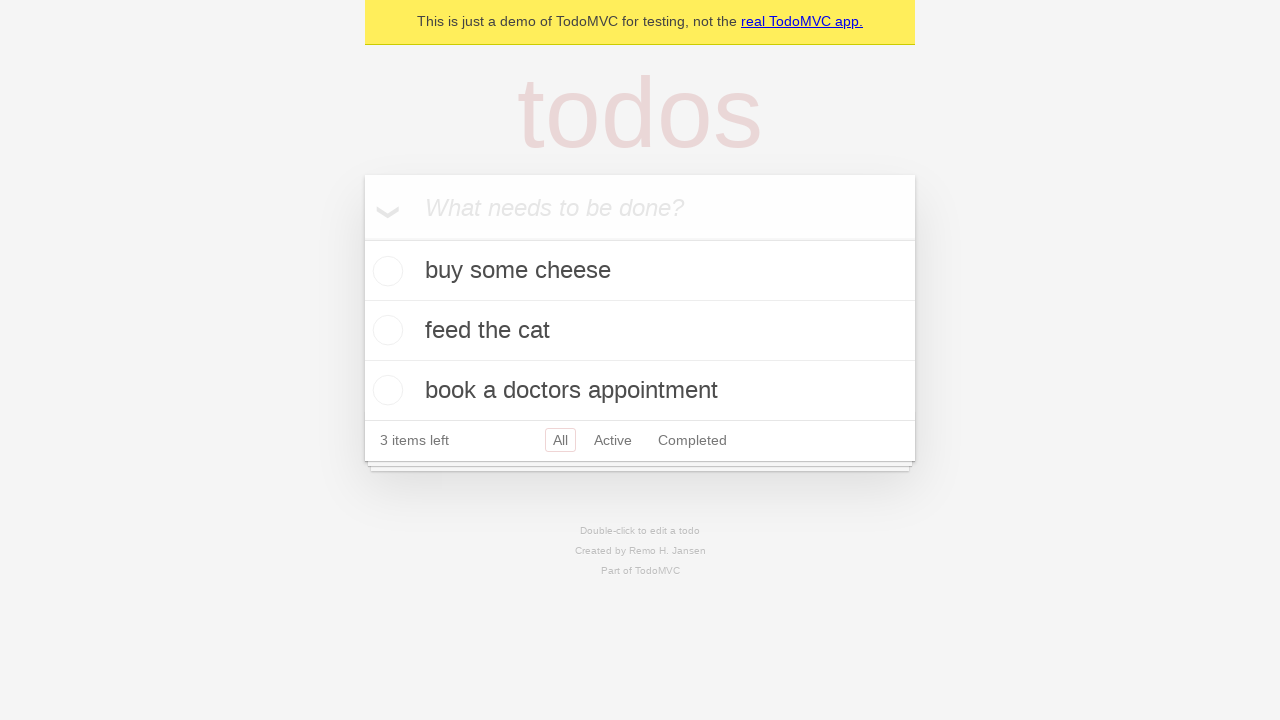

Checked the second todo item at (385, 330) on internal:testid=[data-testid="todo-item"s] >> nth=1 >> internal:role=checkbox
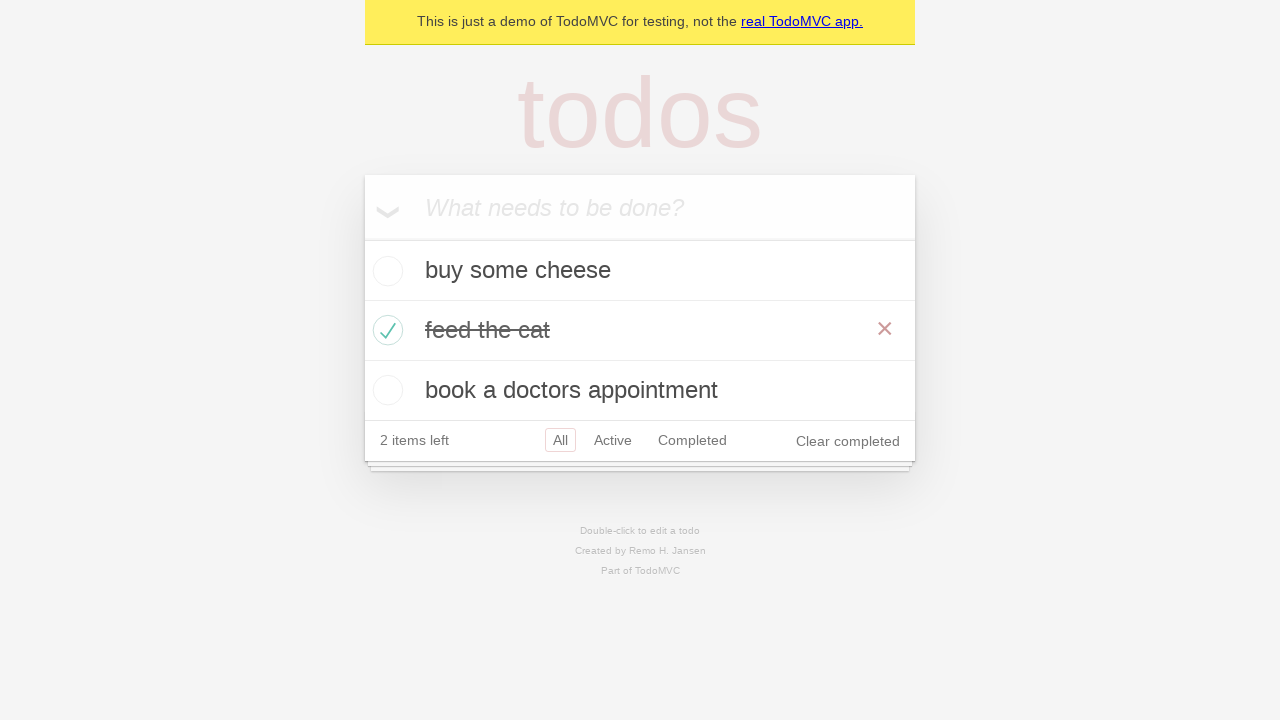

Clicked 'All' filter at (560, 440) on internal:role=link[name="All"i]
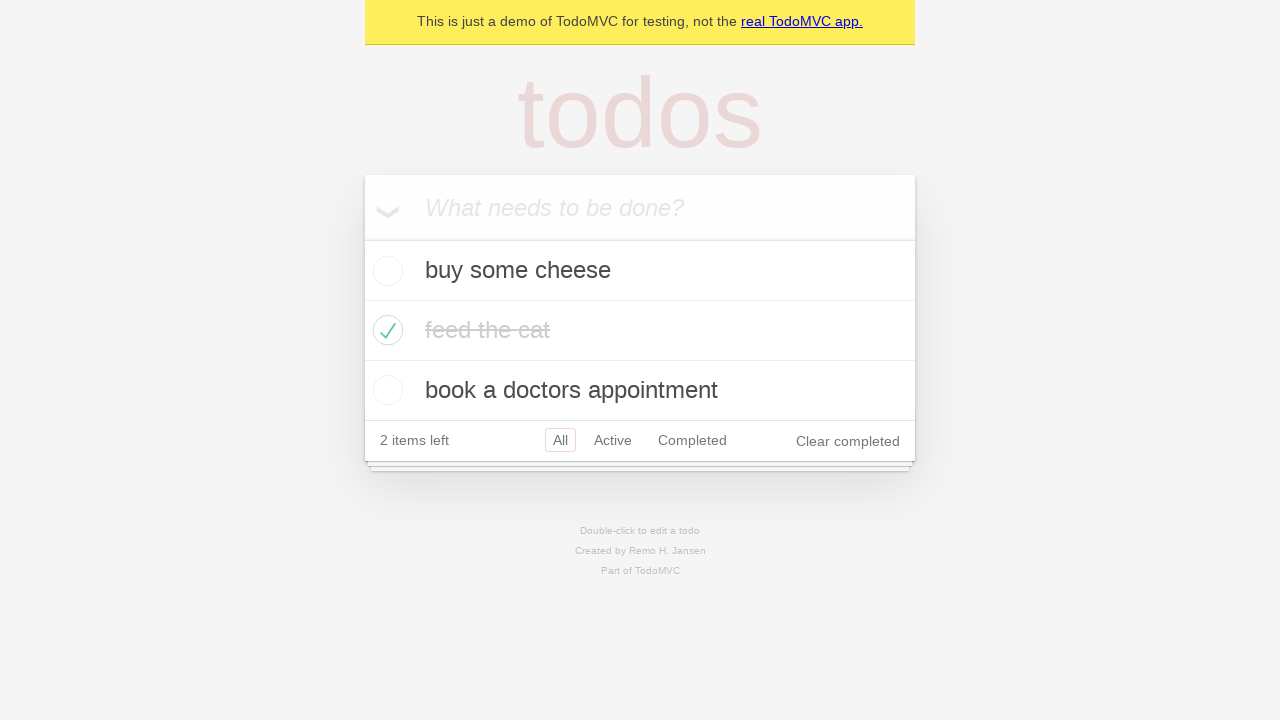

Clicked 'Active' filter at (613, 440) on internal:role=link[name="Active"i]
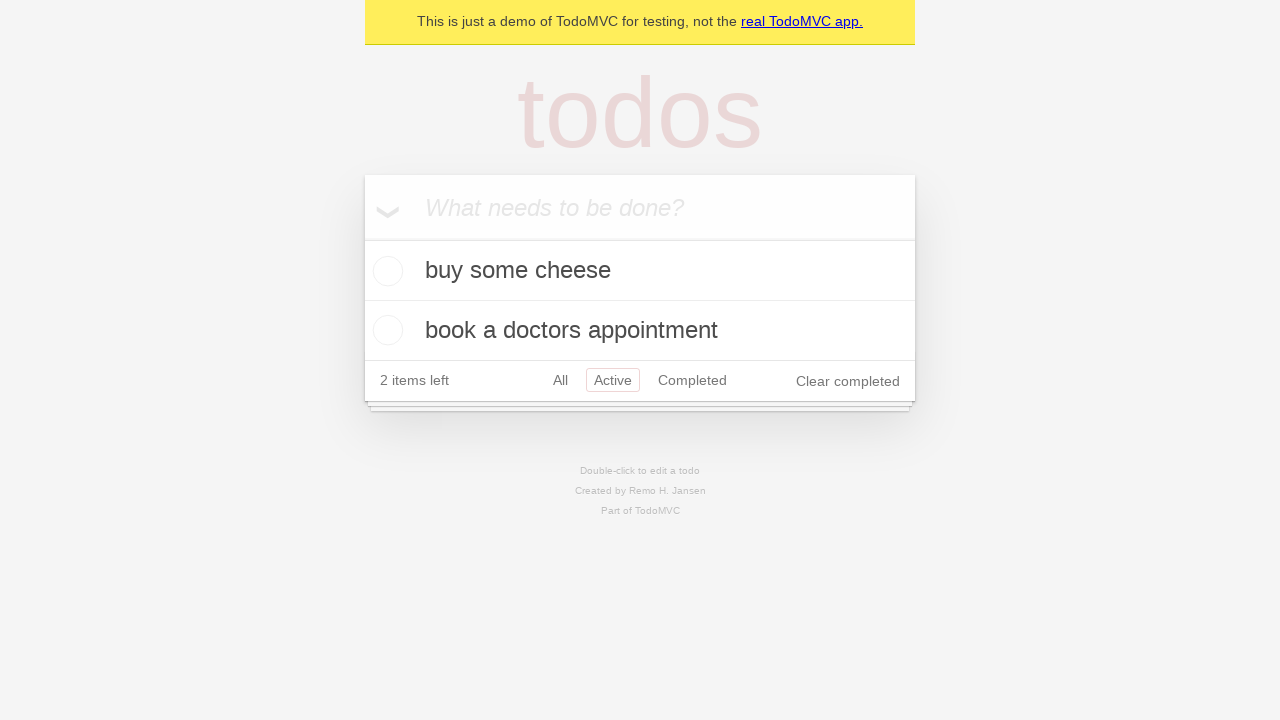

Clicked 'Completed' filter at (692, 380) on internal:role=link[name="Completed"i]
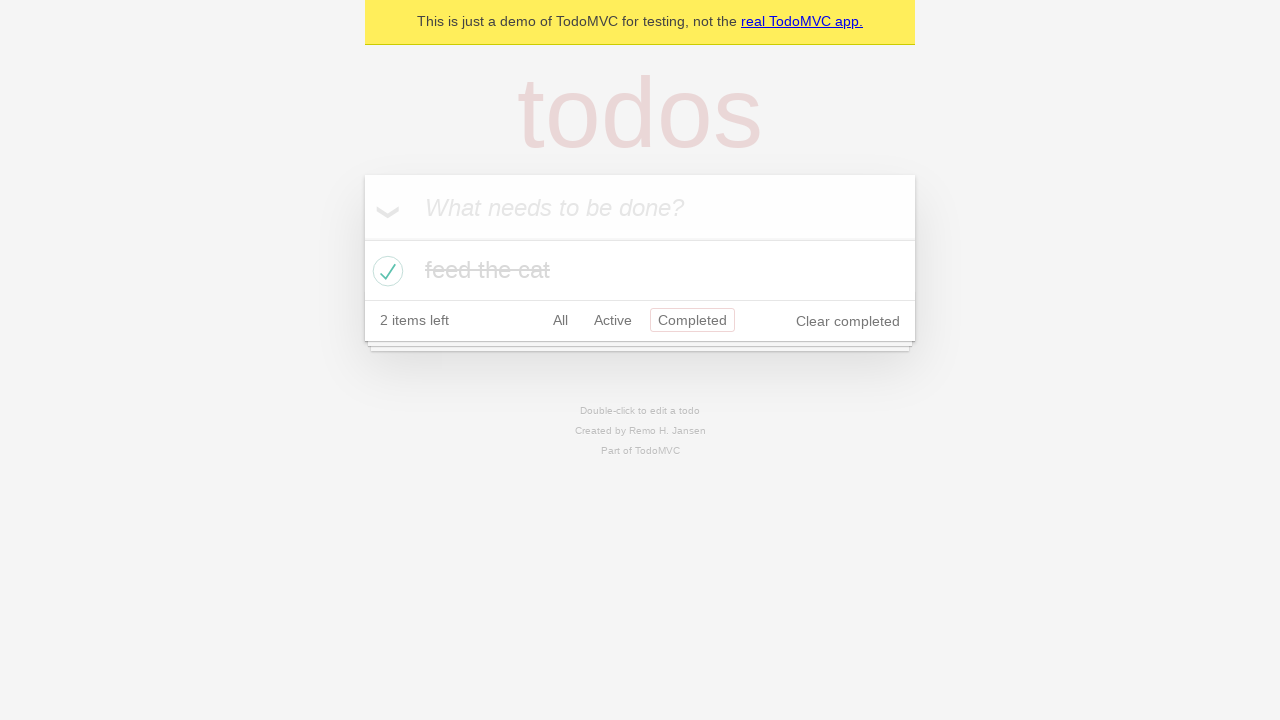

Navigated back from 'Completed' filter to 'Active' filter
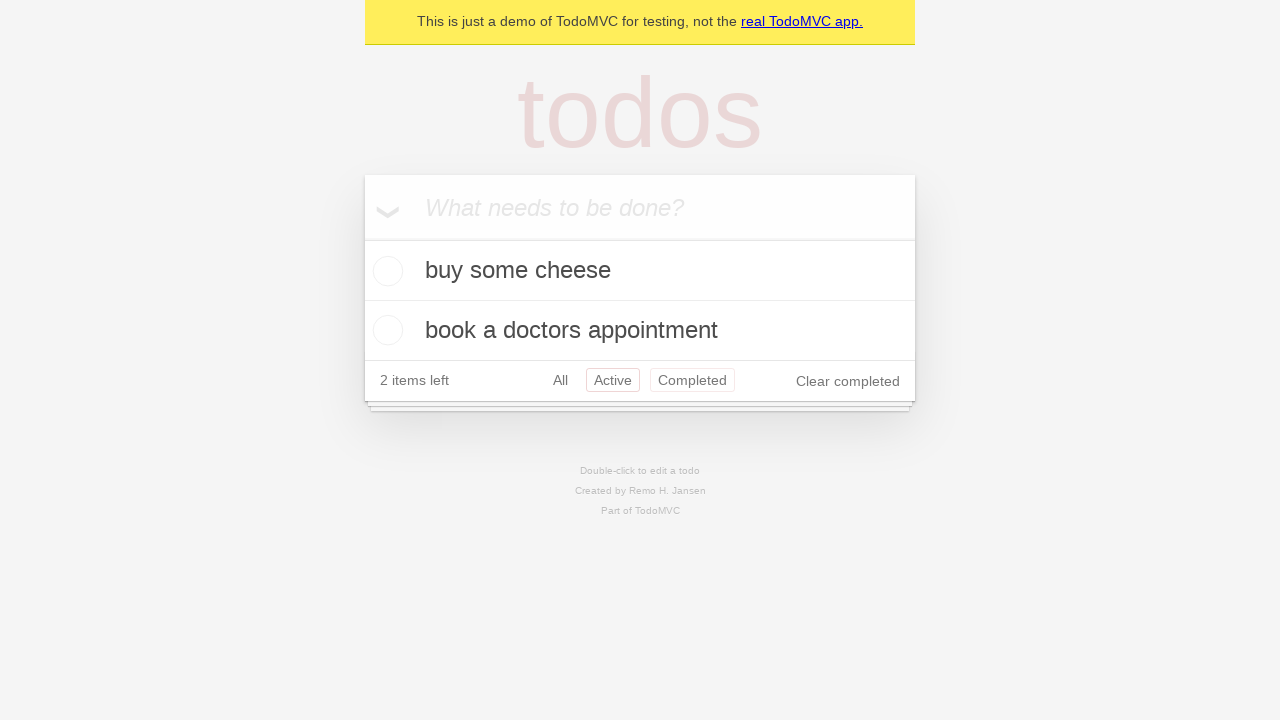

Navigated back from 'Active' filter to 'All' filter
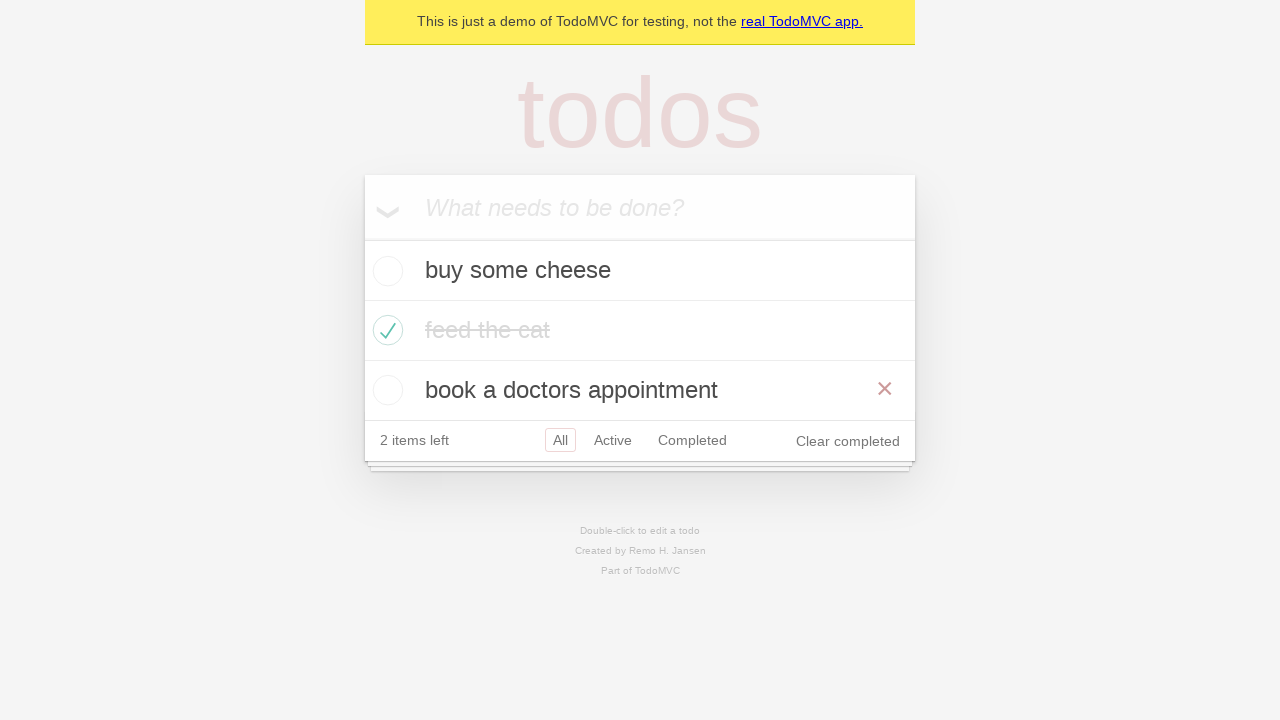

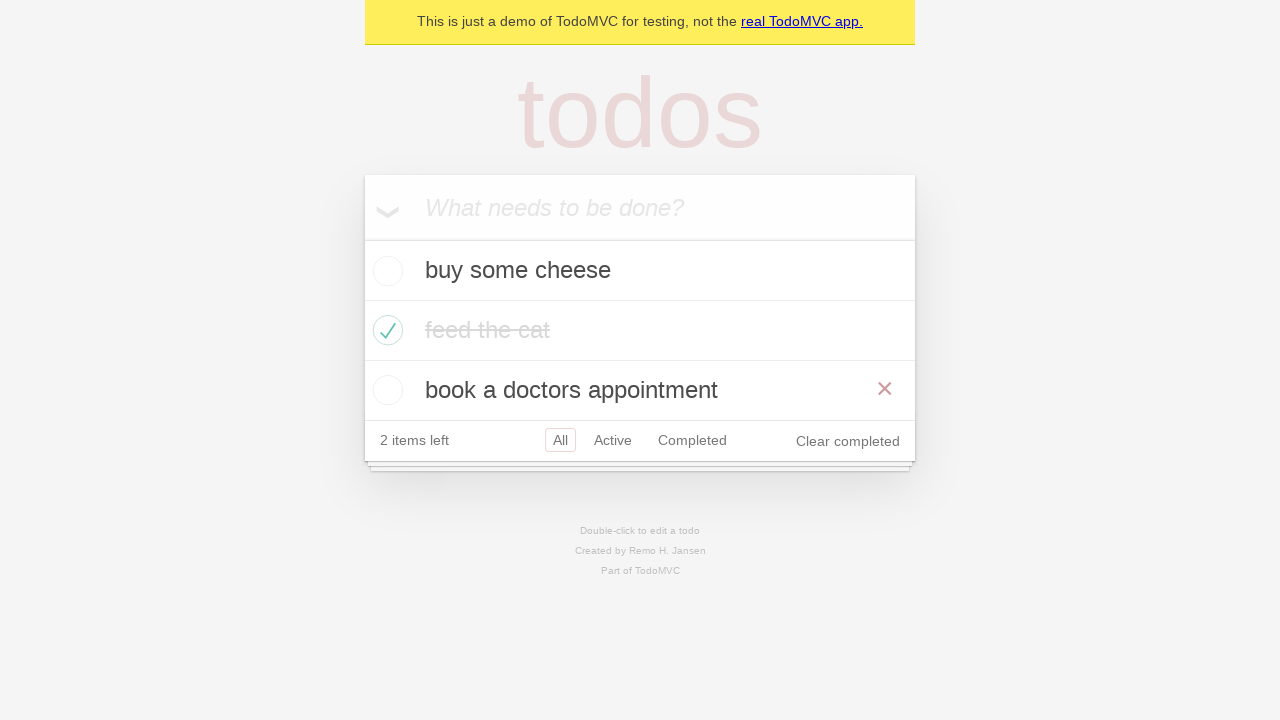